Tests clicking a button that triggers a confirm dialog and accepting it.

Starting URL: https://demoqa.com/alerts

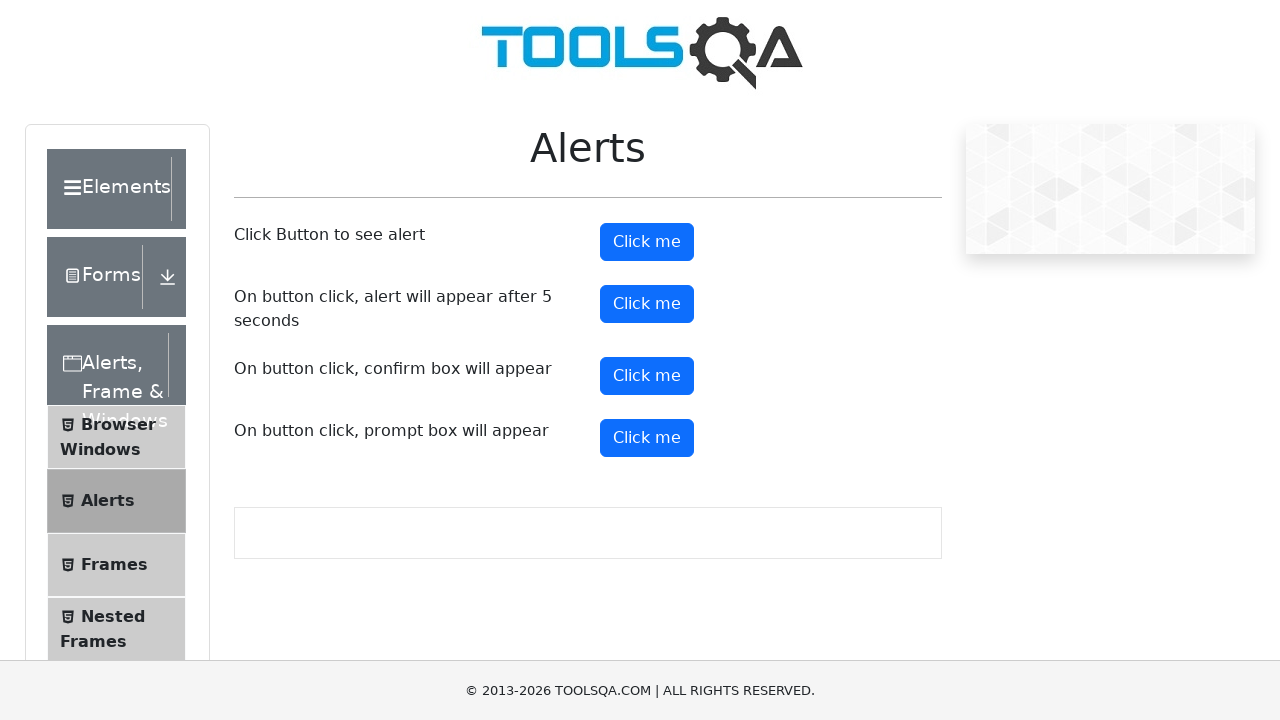

Set up dialog handler to accept confirm dialogs
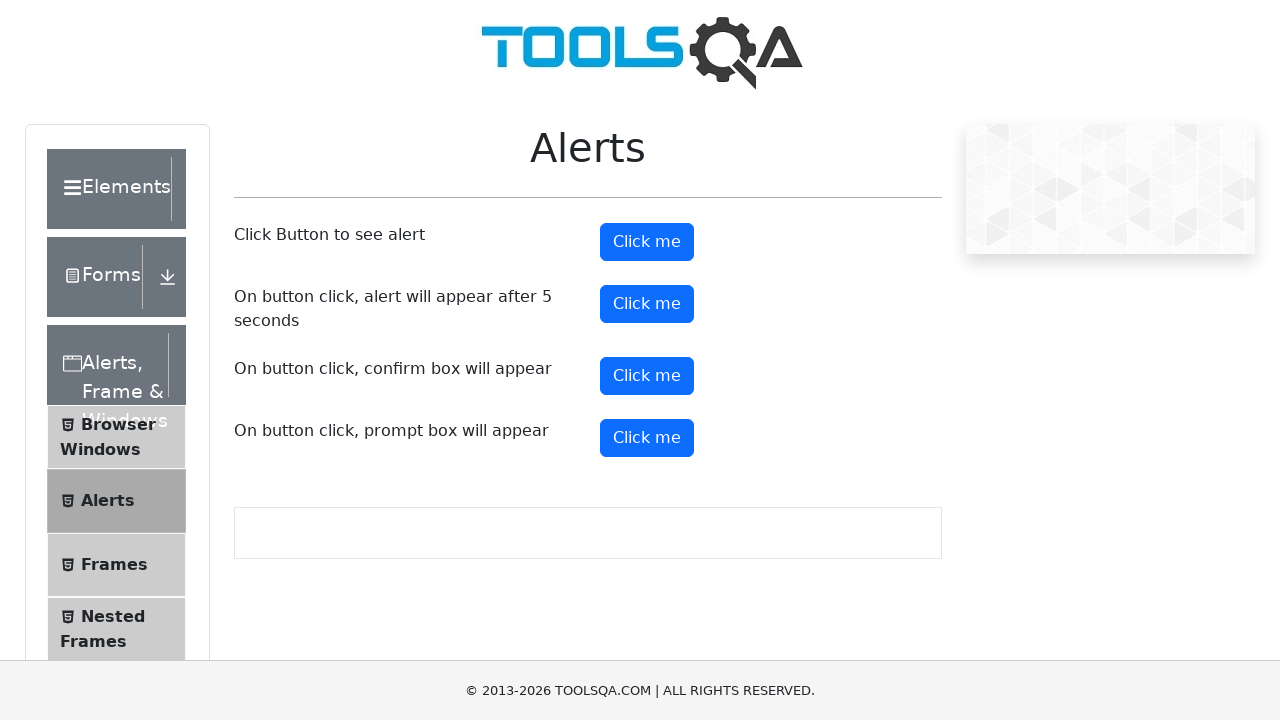

Clicked confirm button to trigger dialog at (647, 376) on #confirmButton
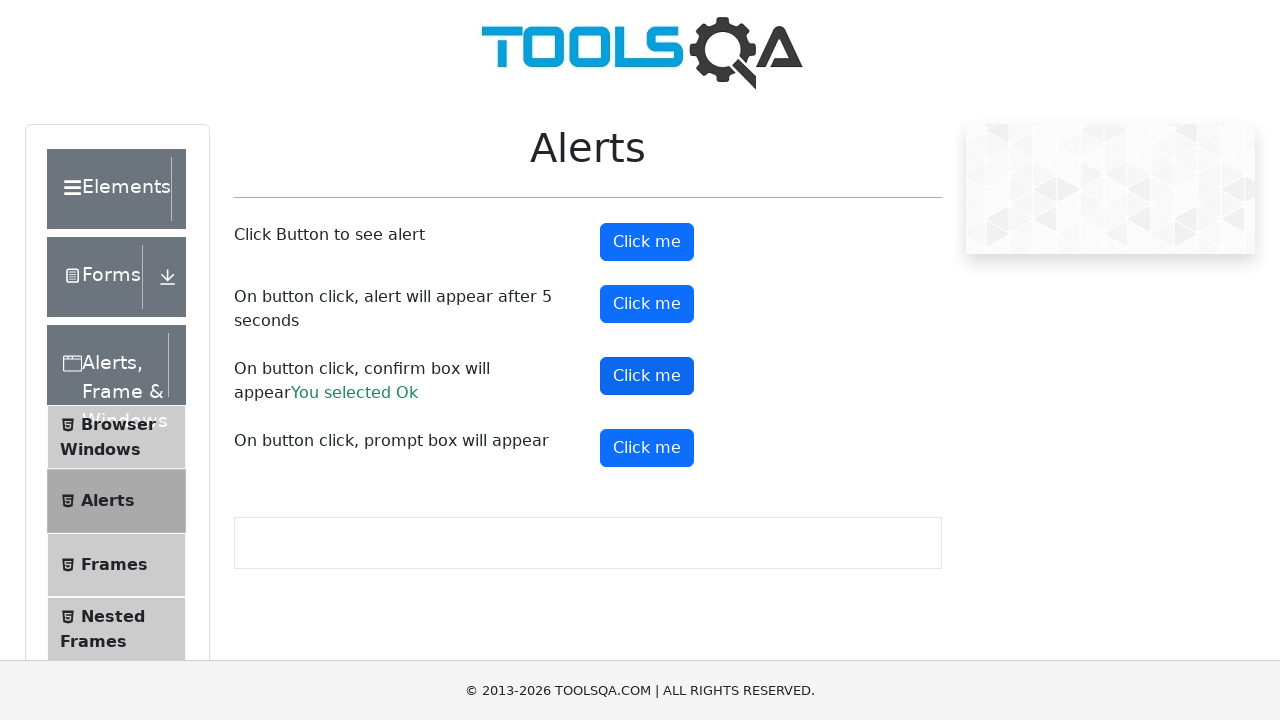

Confirm dialog accepted and result text appeared showing 'selected Ok'
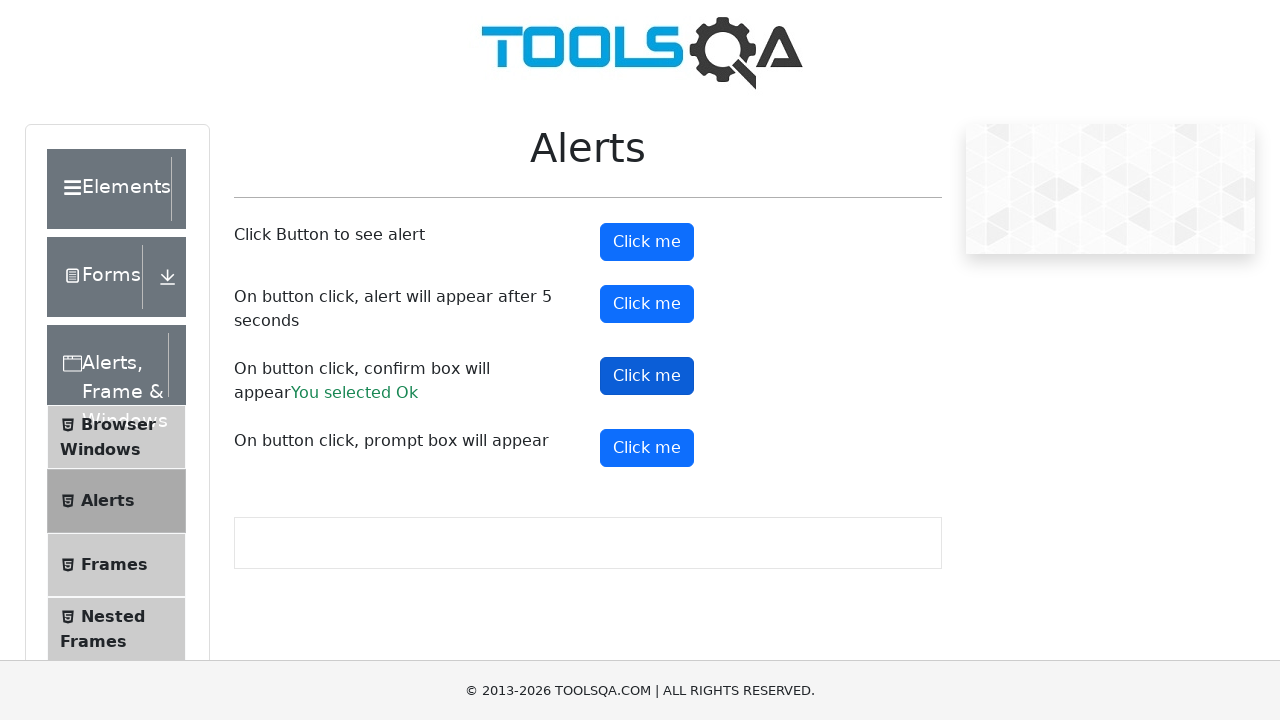

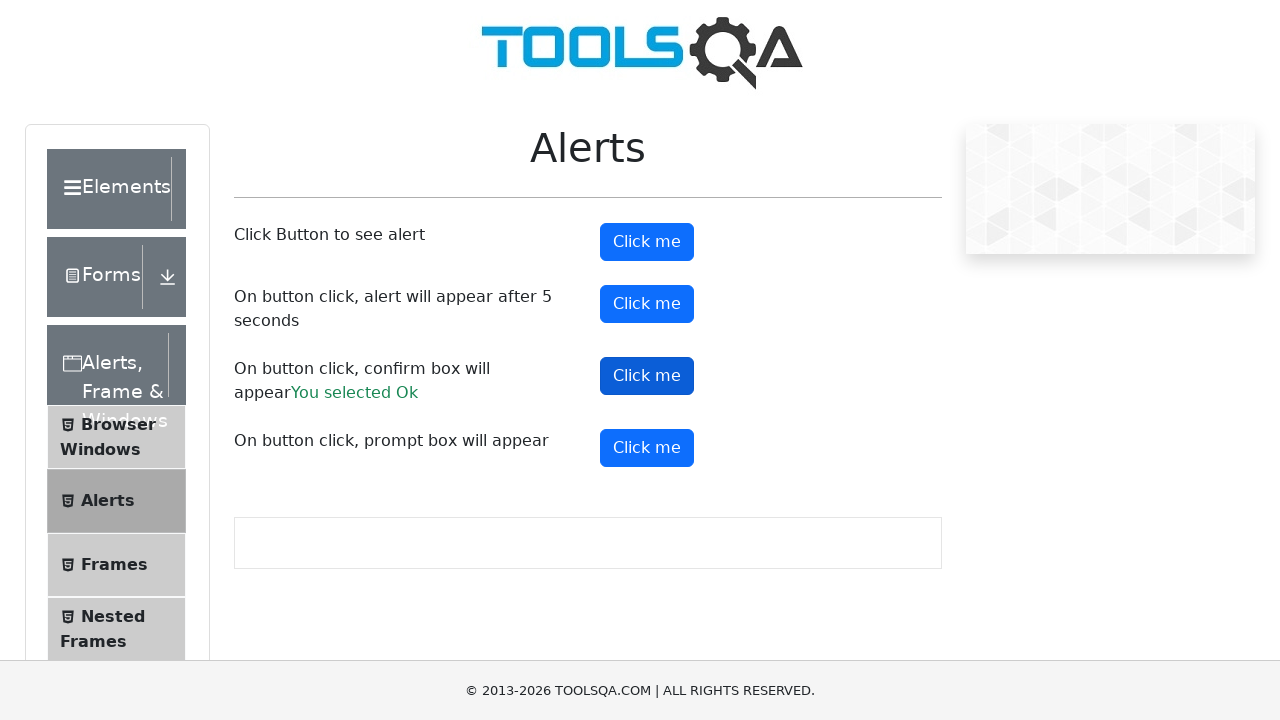